A simple assertion test that doesn't perform any browser automation - just verifies a boolean condition

Starting URL: https://example.com

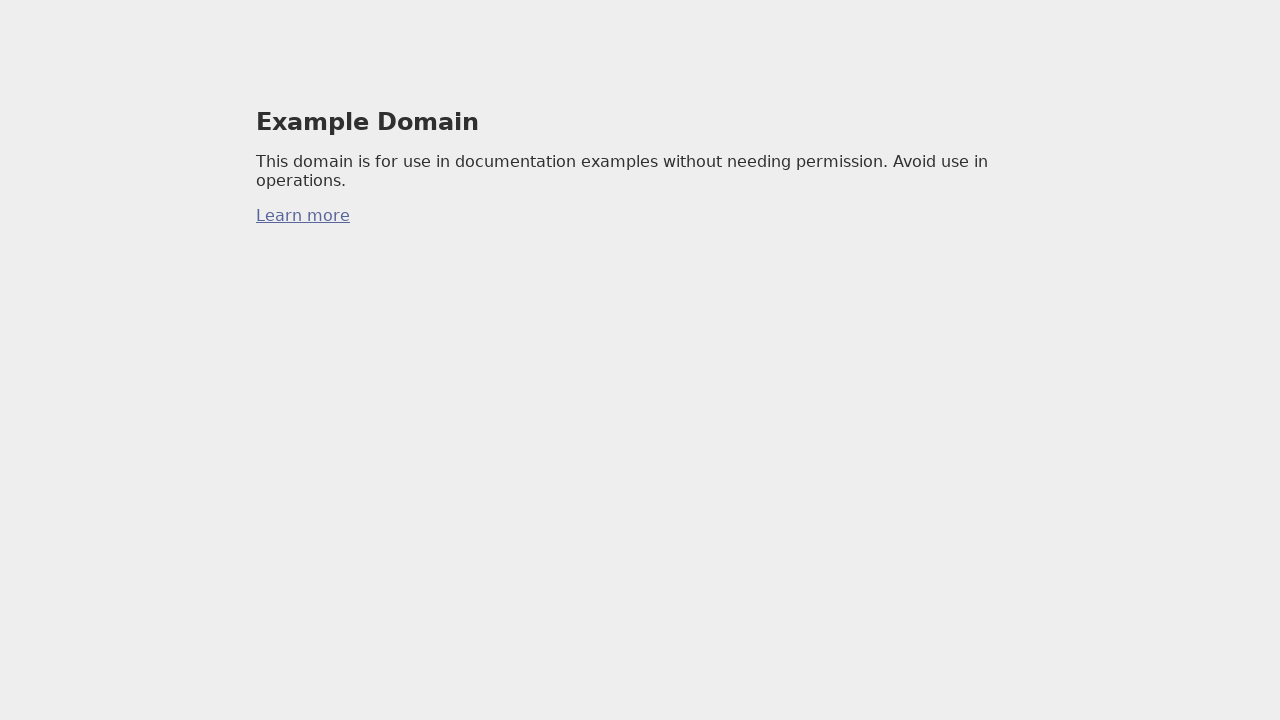

Boolean condition assertion passed
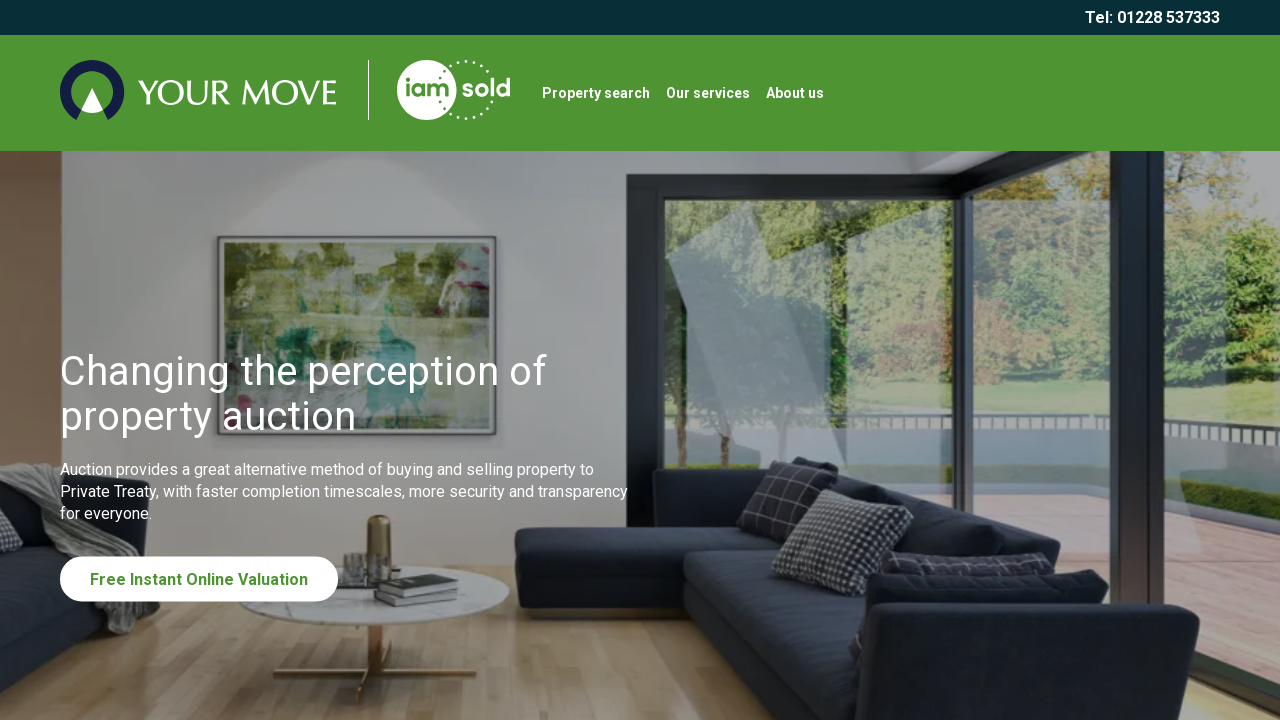

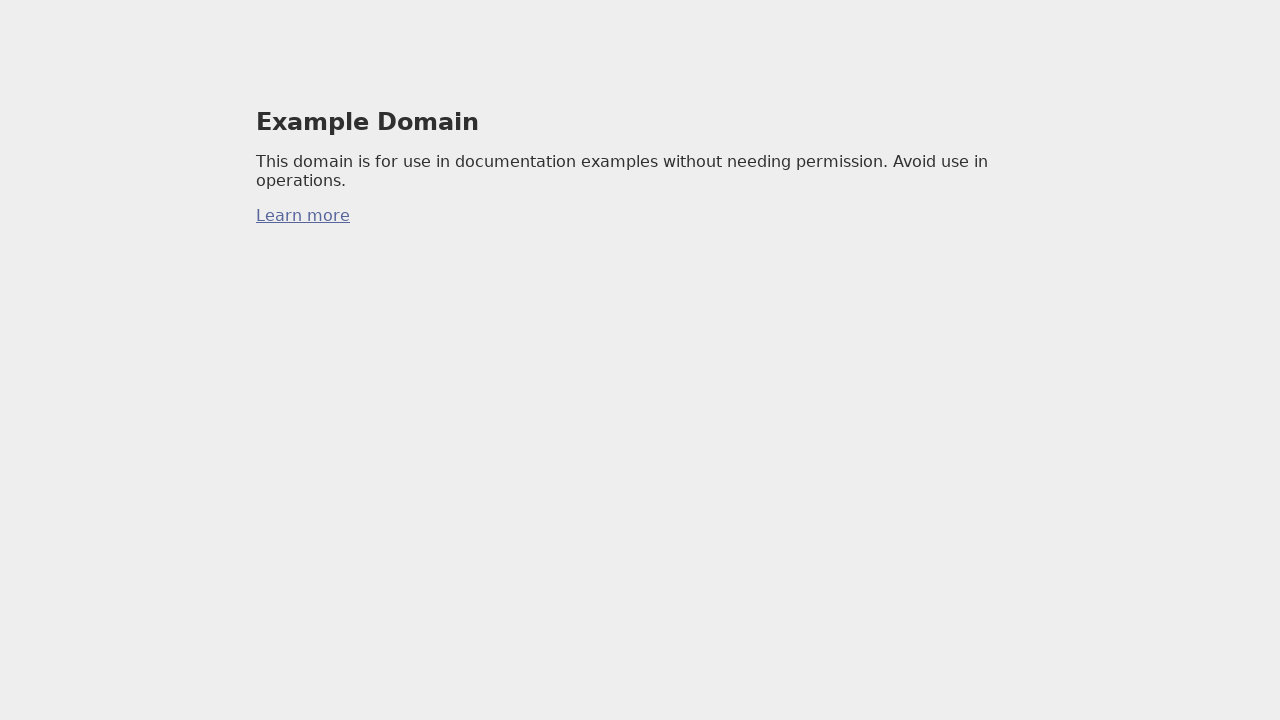